Tests a more resilient approach to working with multiple windows by storing the original window handle before clicking, then identifying the new window by comparing handles, and switching between them.

Starting URL: http://the-internet.herokuapp.com/windows

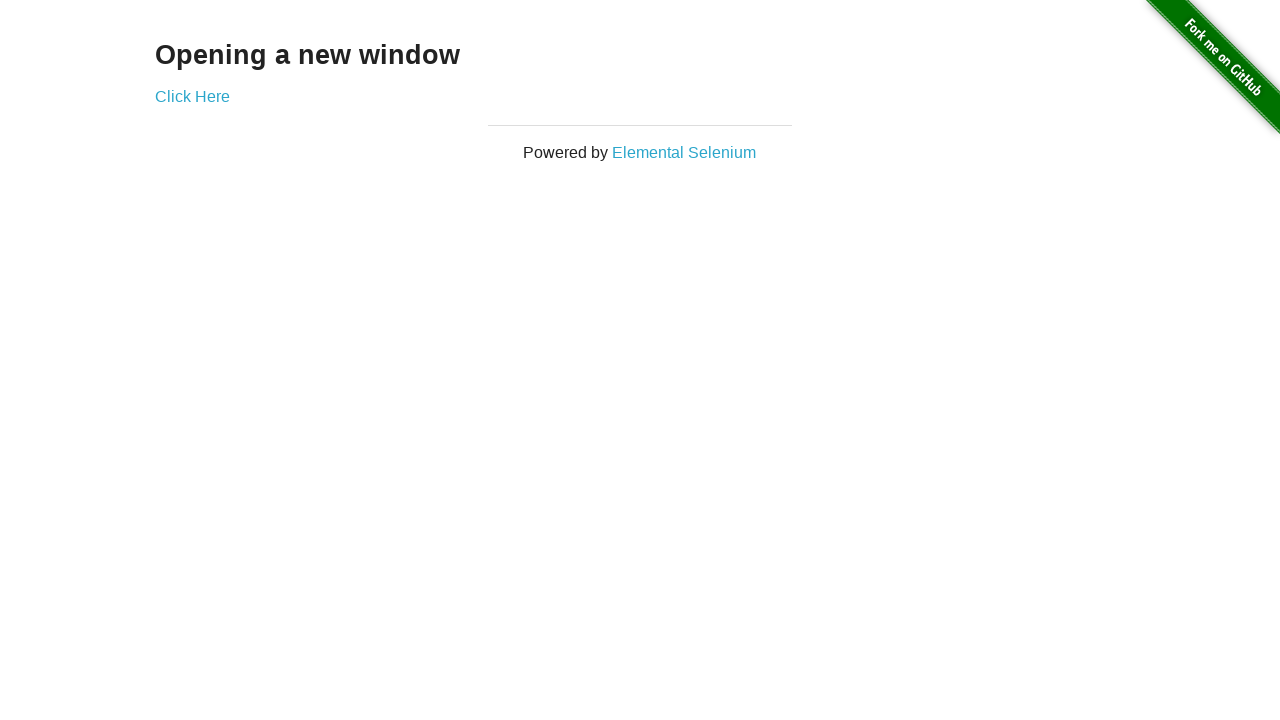

Stored reference to original page
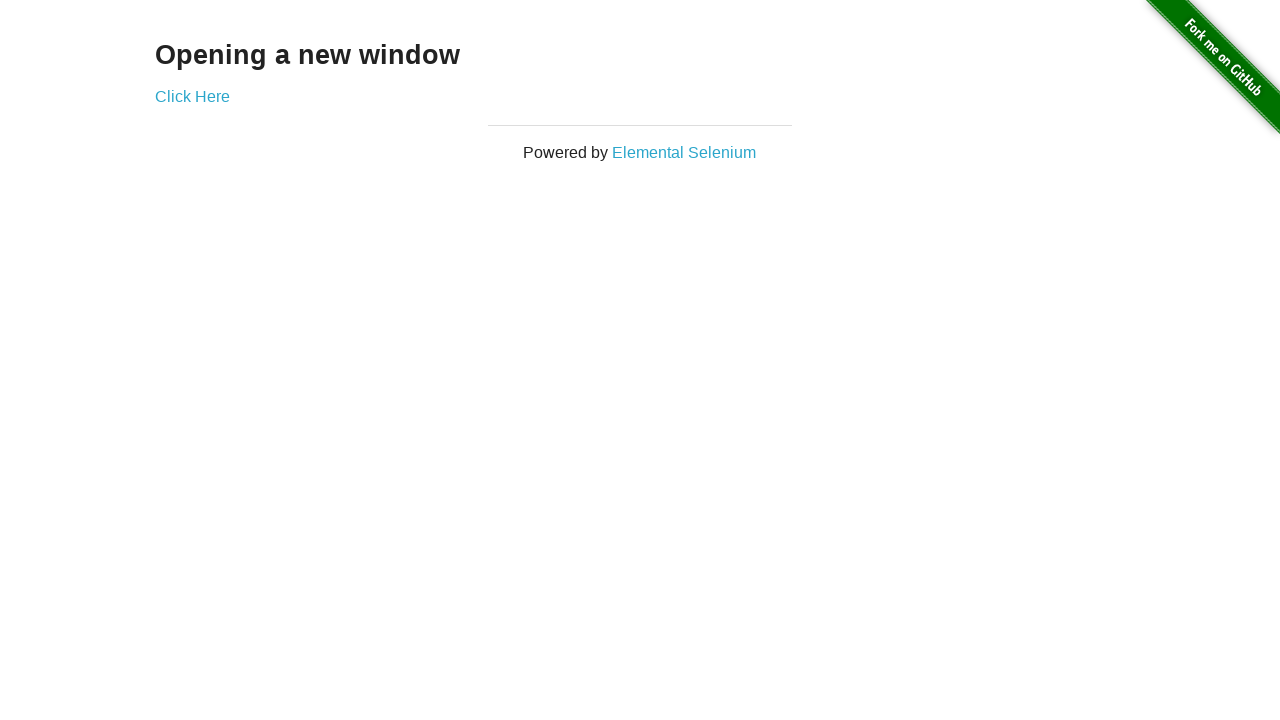

Clicked link that opens a new window at (192, 96) on .example a
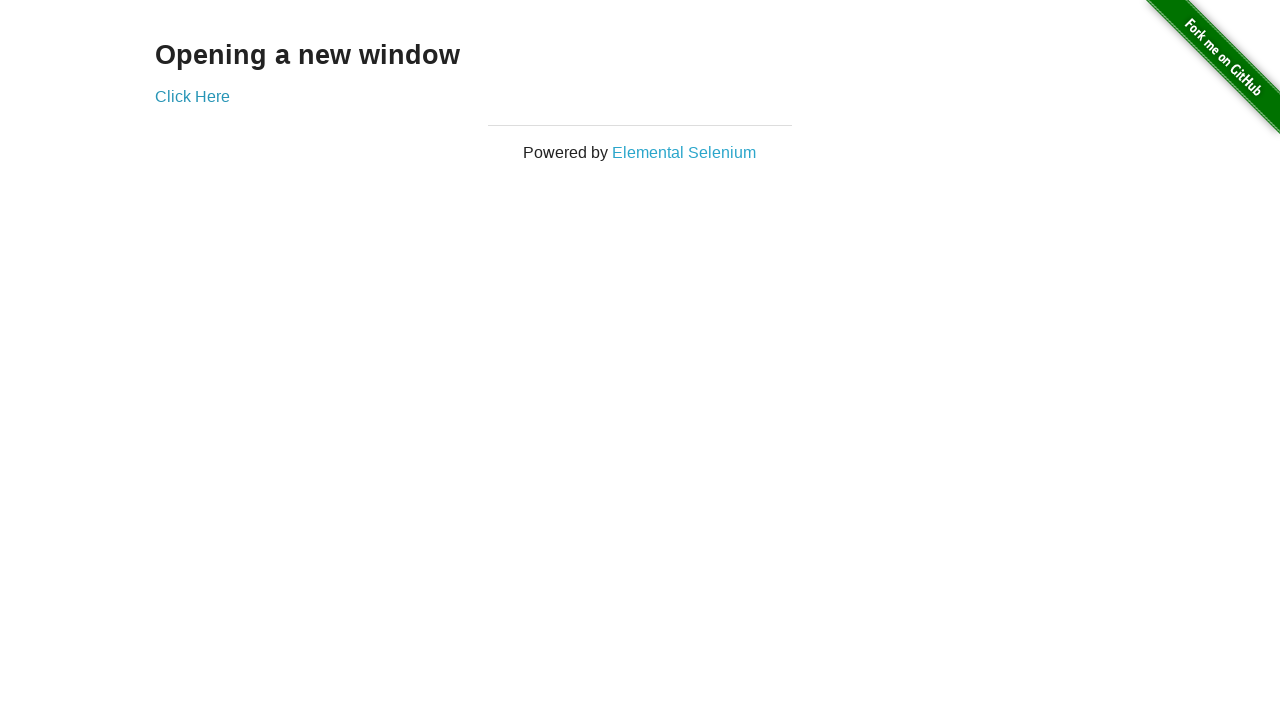

New window created and captured
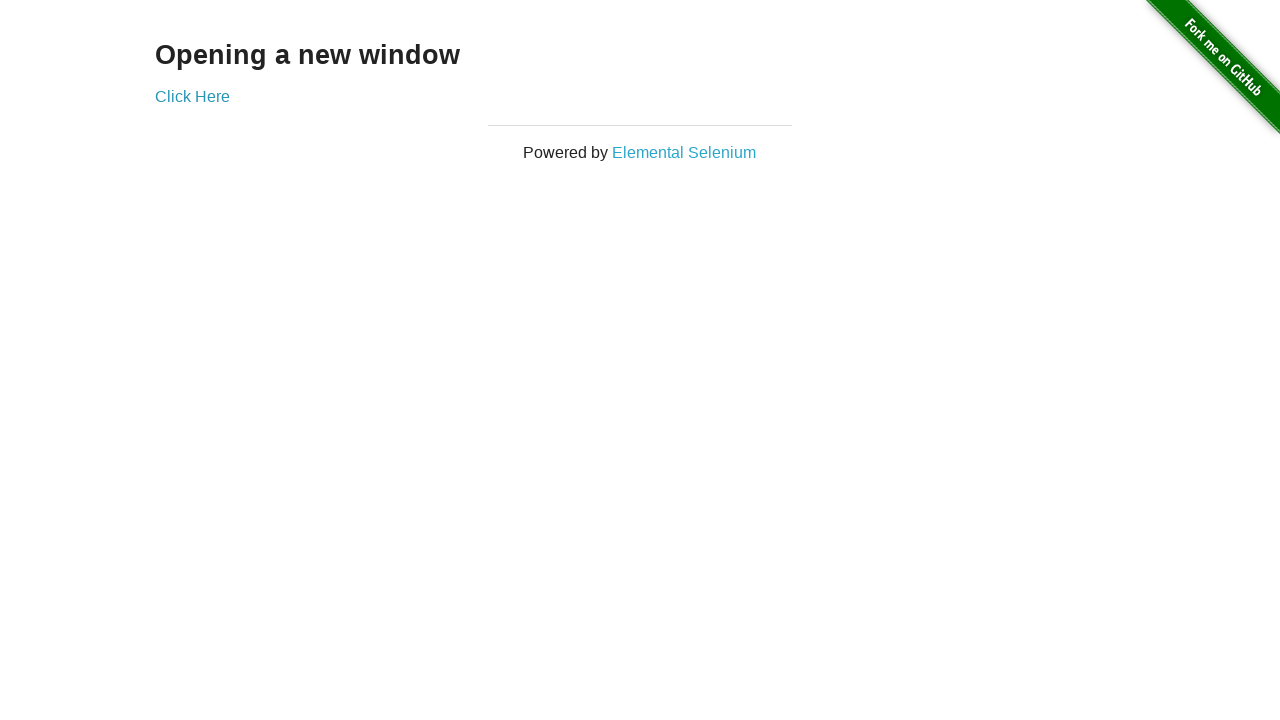

New page finished loading
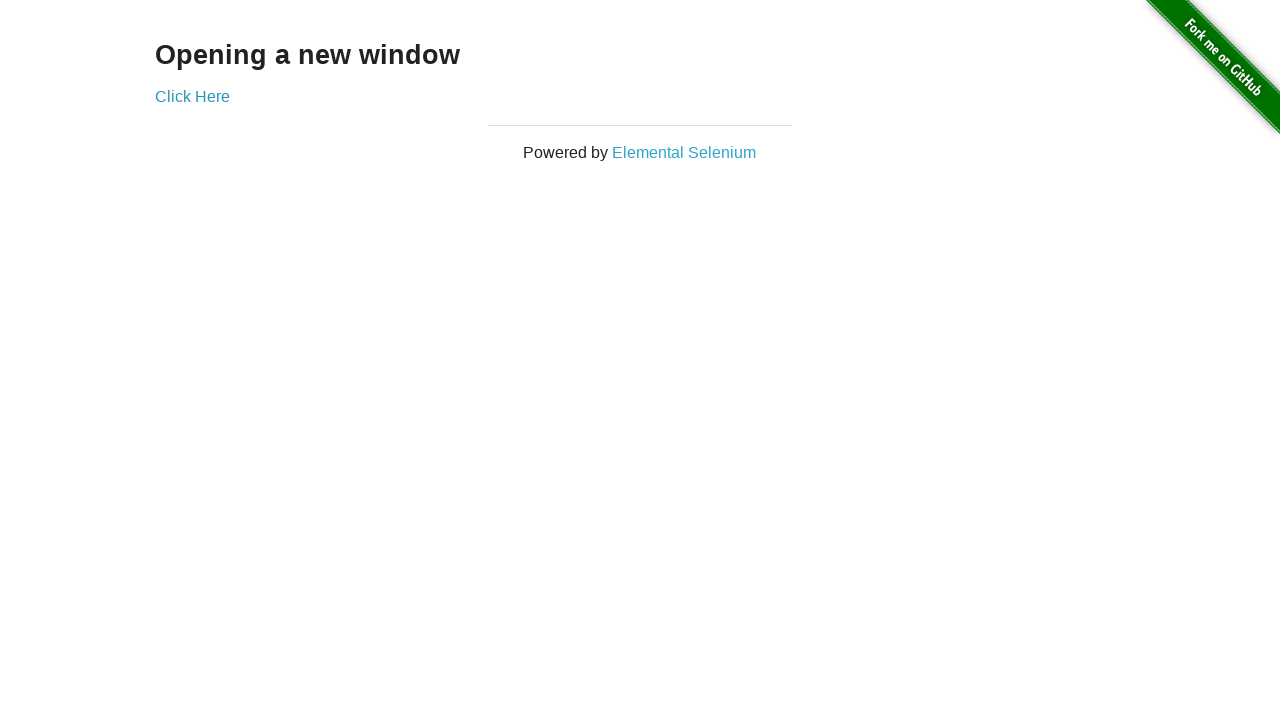

Switched to first window
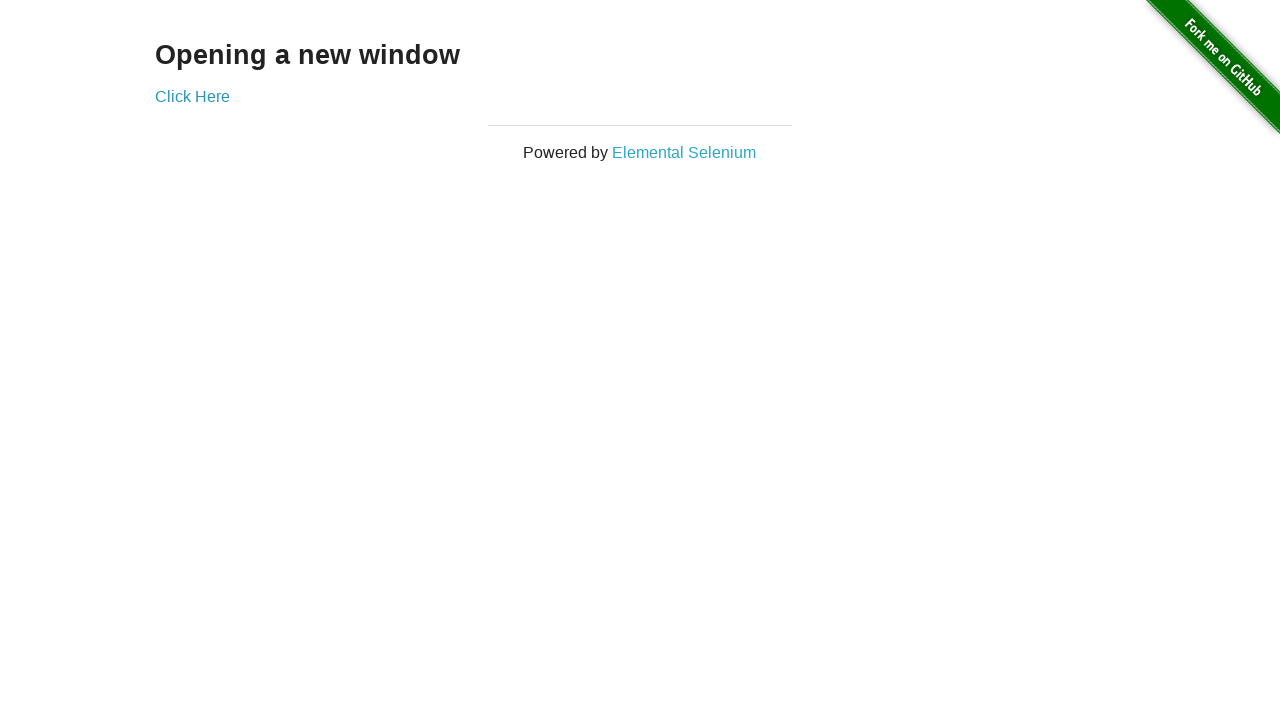

Verified first window title is not 'New Window'
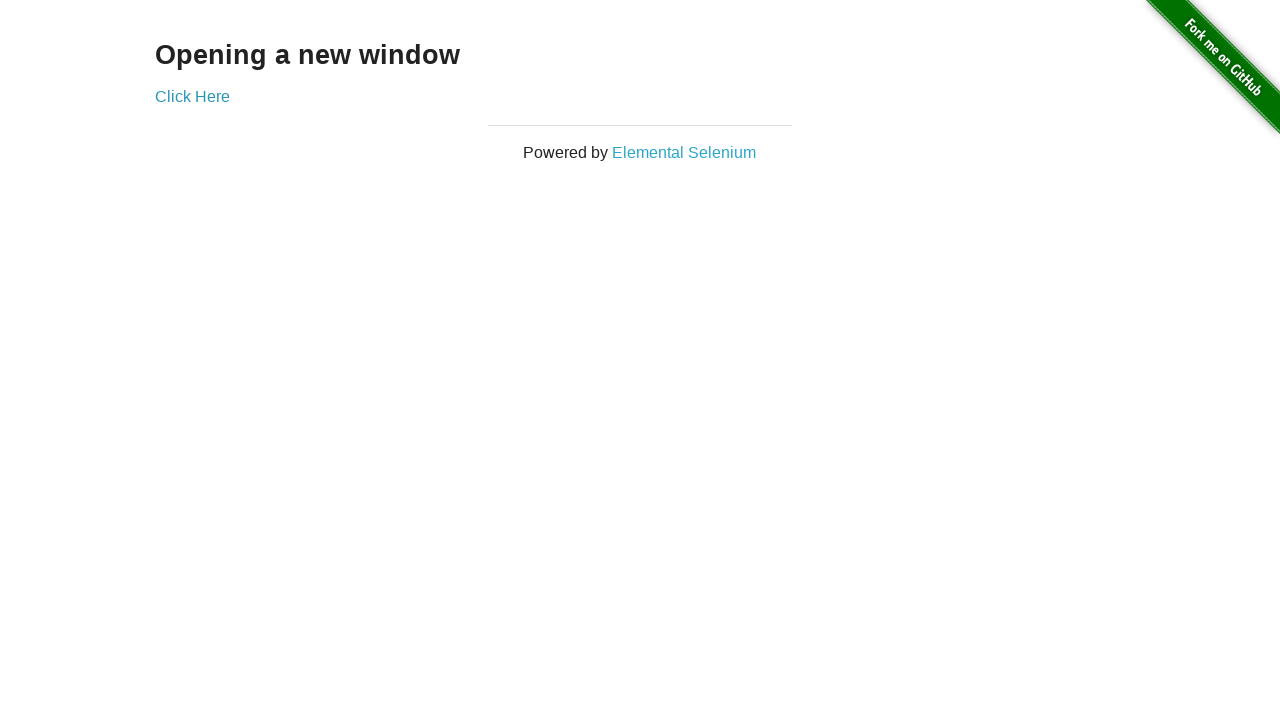

Switched to new window
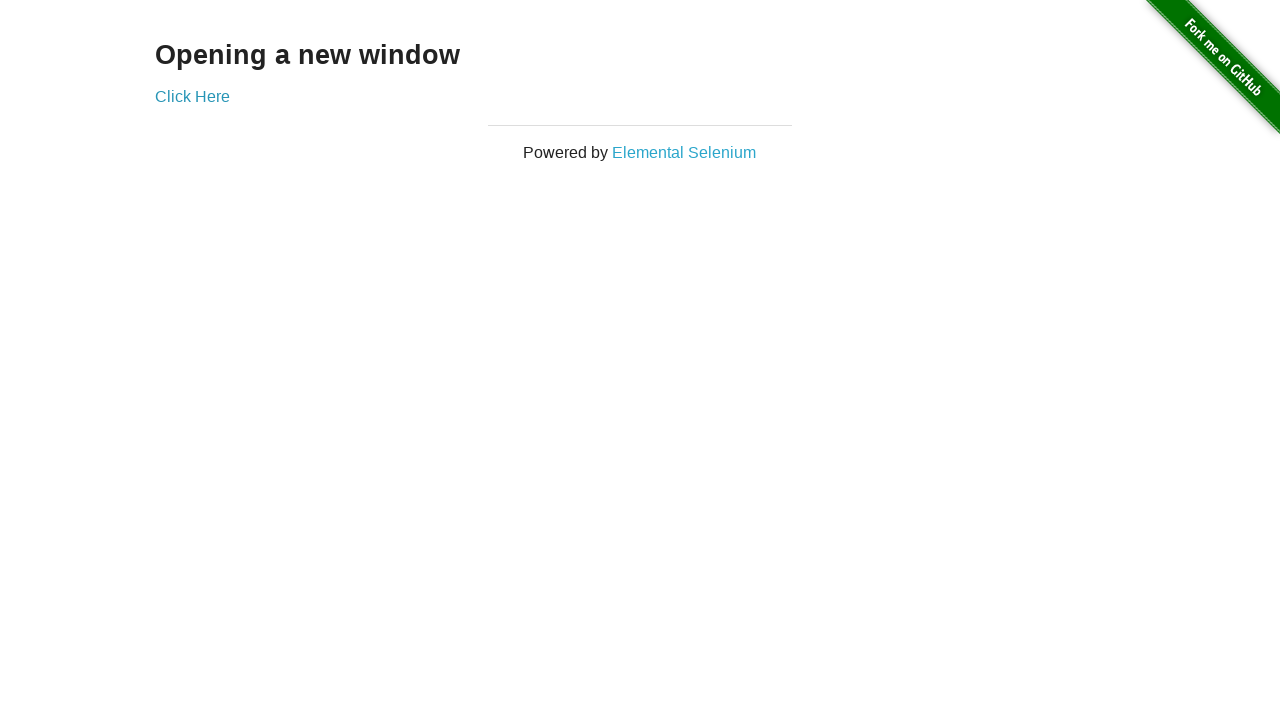

Verified new window title is 'New Window'
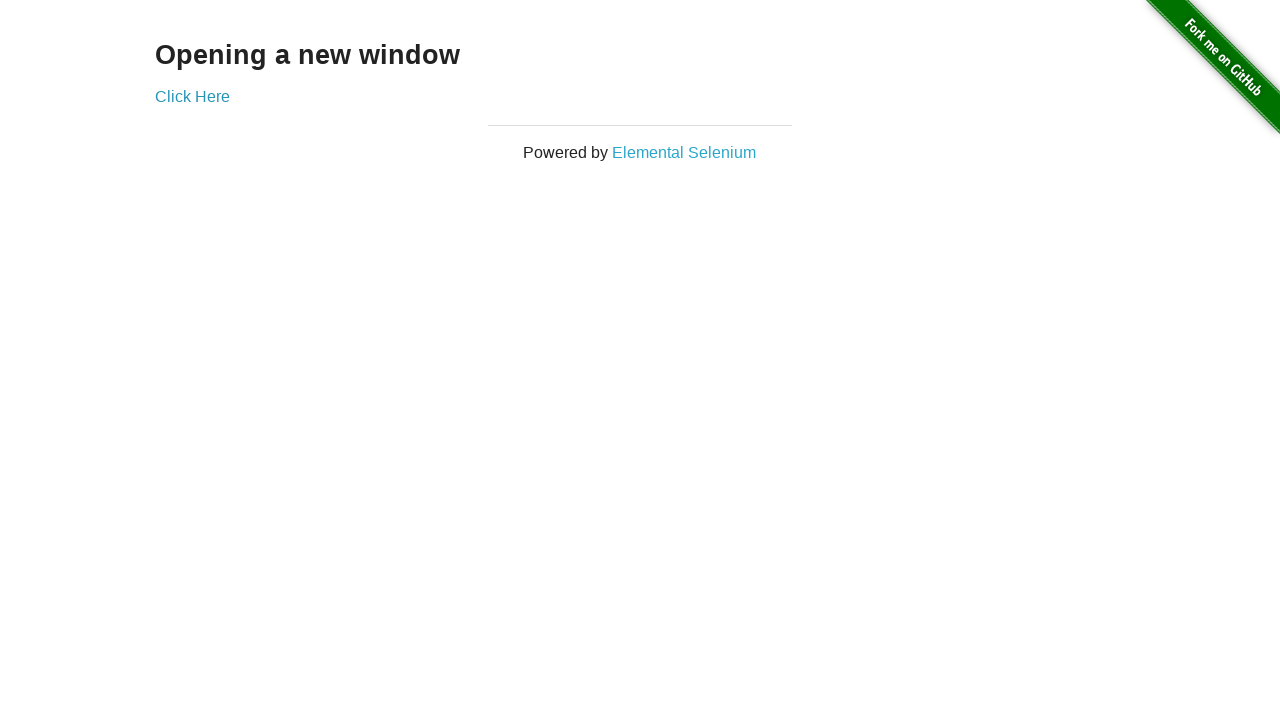

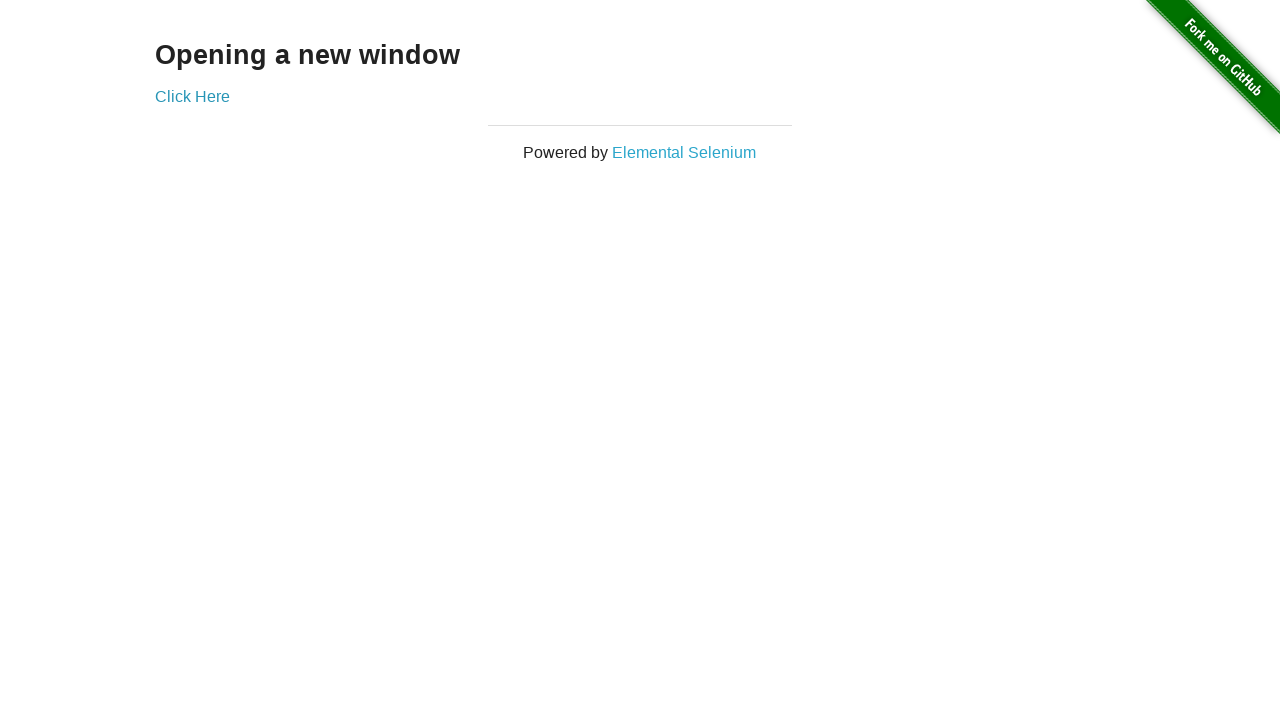